Tests registration form with password less than 6 characters to verify minimum password length validation

Starting URL: https://alada.vn/tai-khoan/dang-ky.html

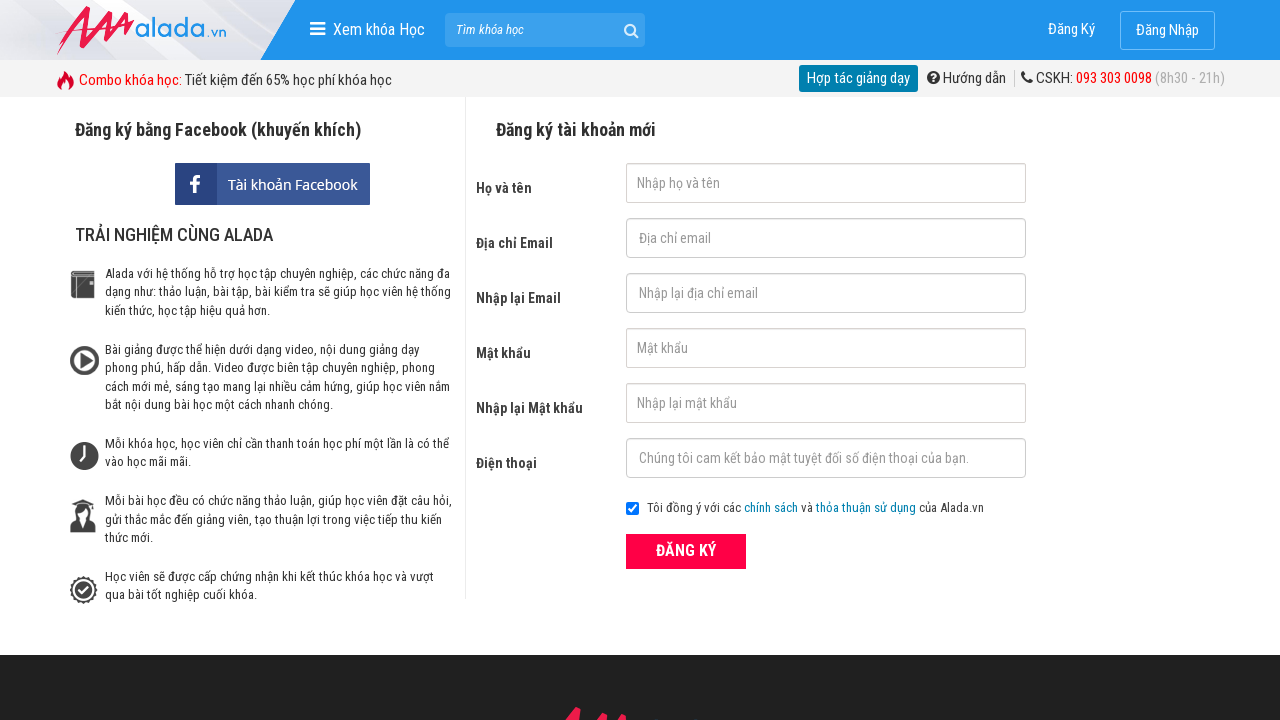

Filled first name field with 'dang ky' on #txtFirstname
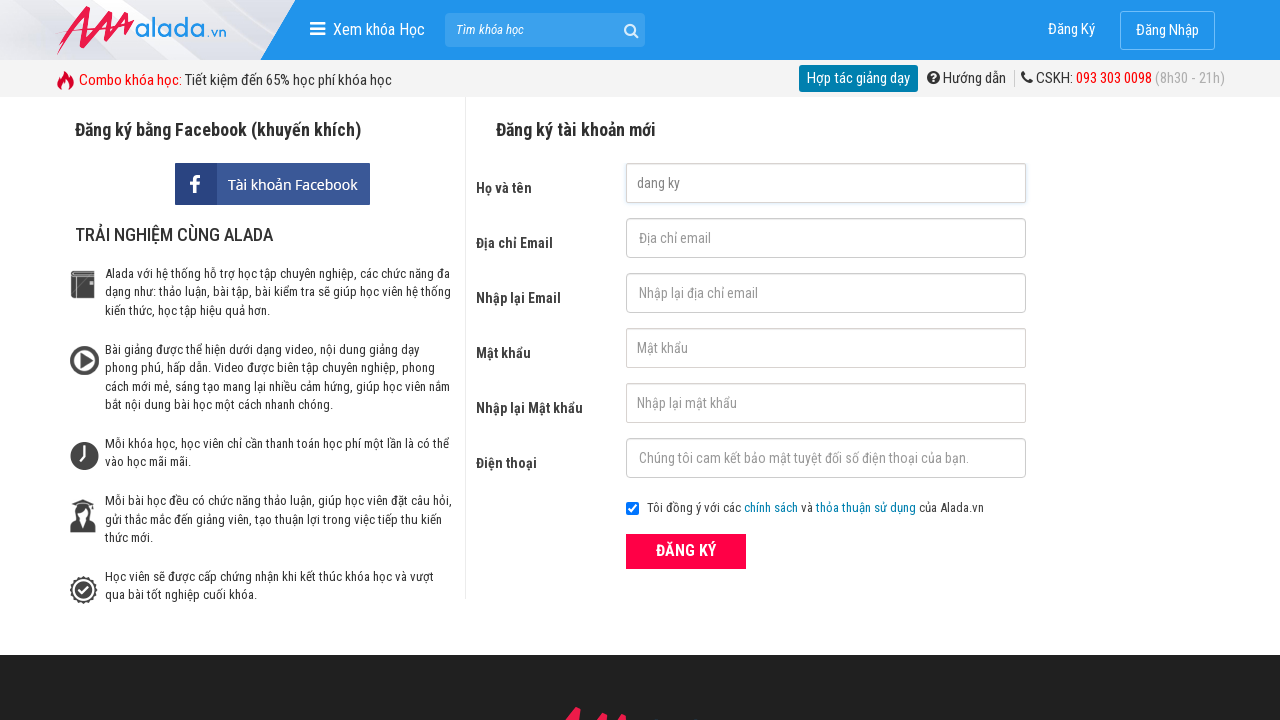

Filled email field with 'dang-ky@123@' on #txtEmail
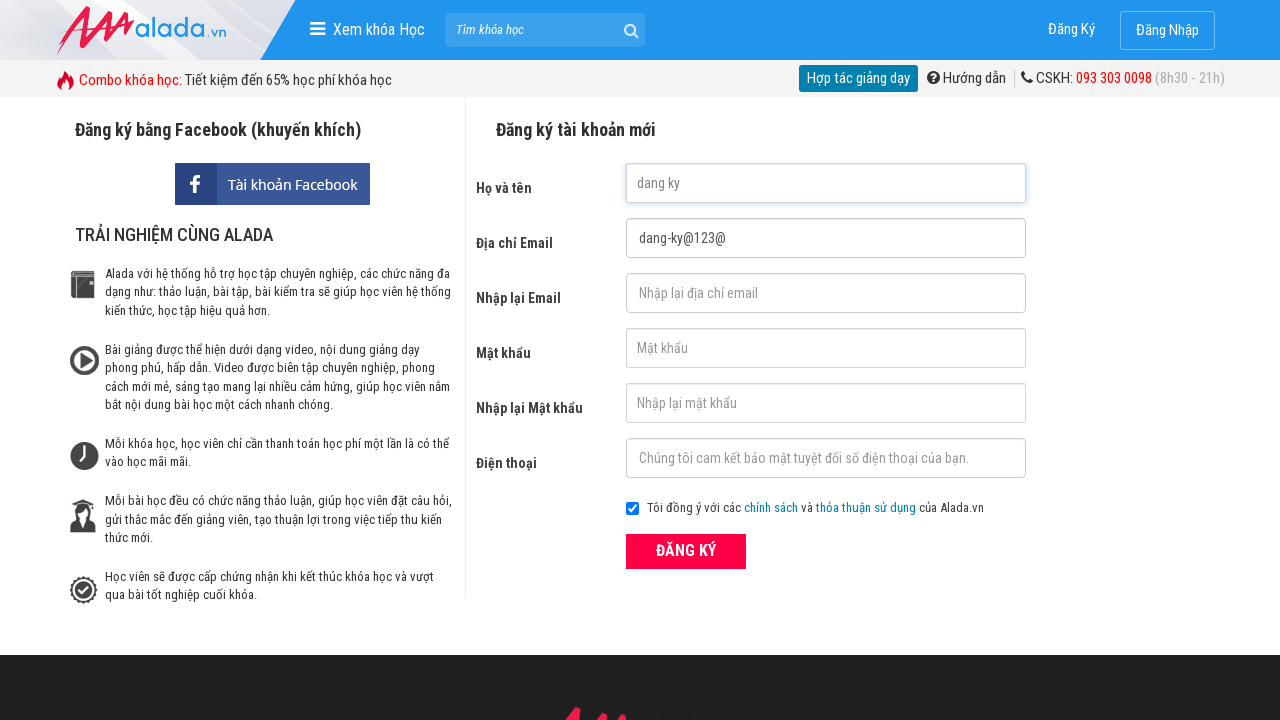

Filled confirm email field with 'dang-ky@123' on #txtCEmail
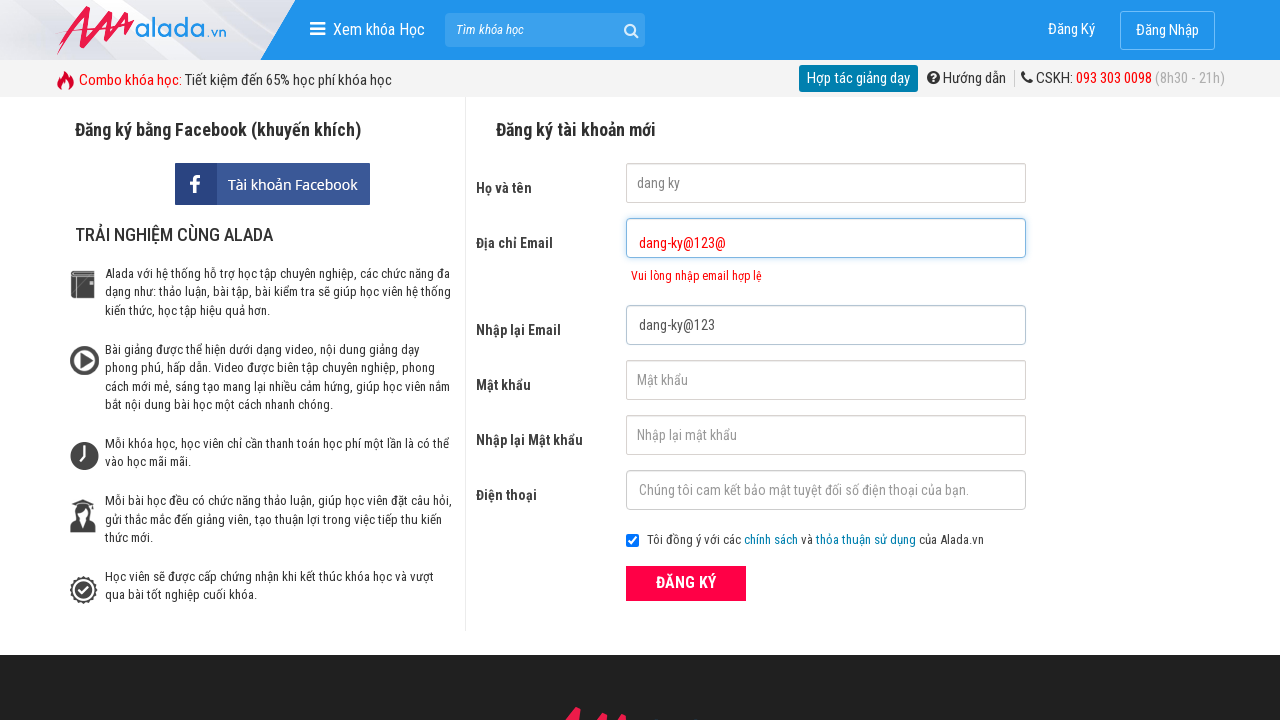

Filled password field with 'Tien1' (less than 6 characters) on #txtPassword
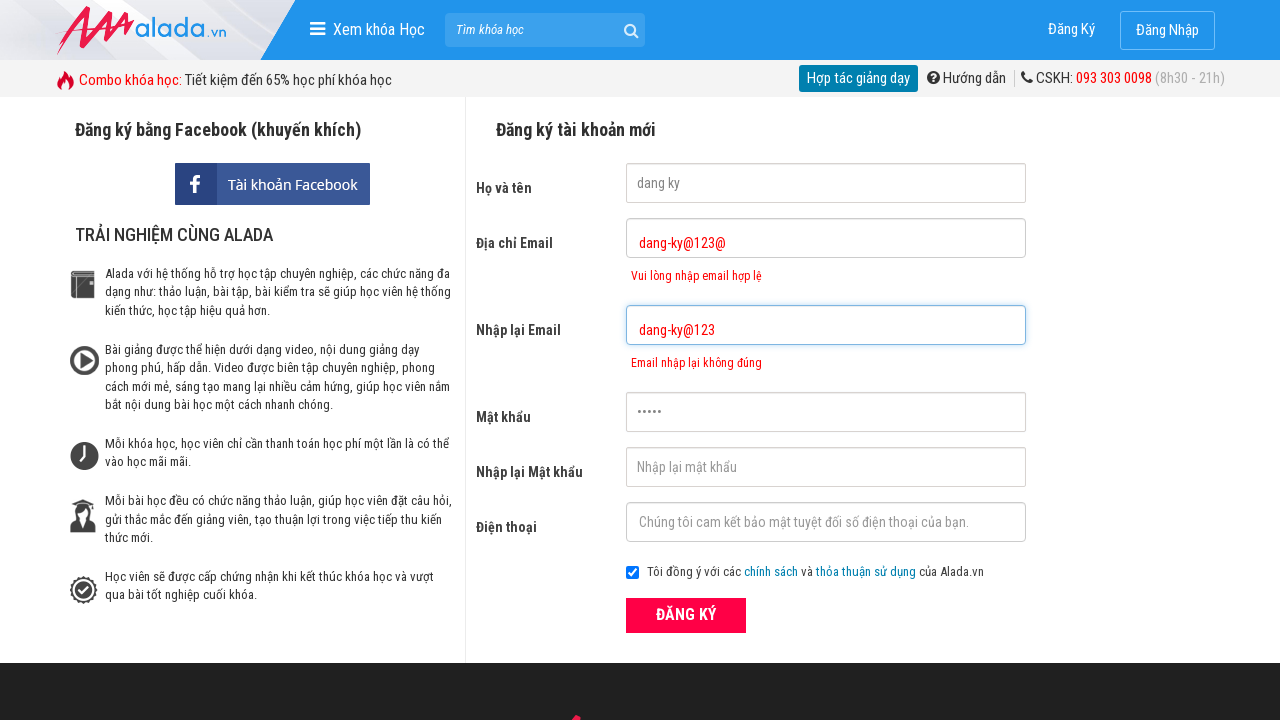

Filled confirm password field with 'Tien1' on #txtCPassword
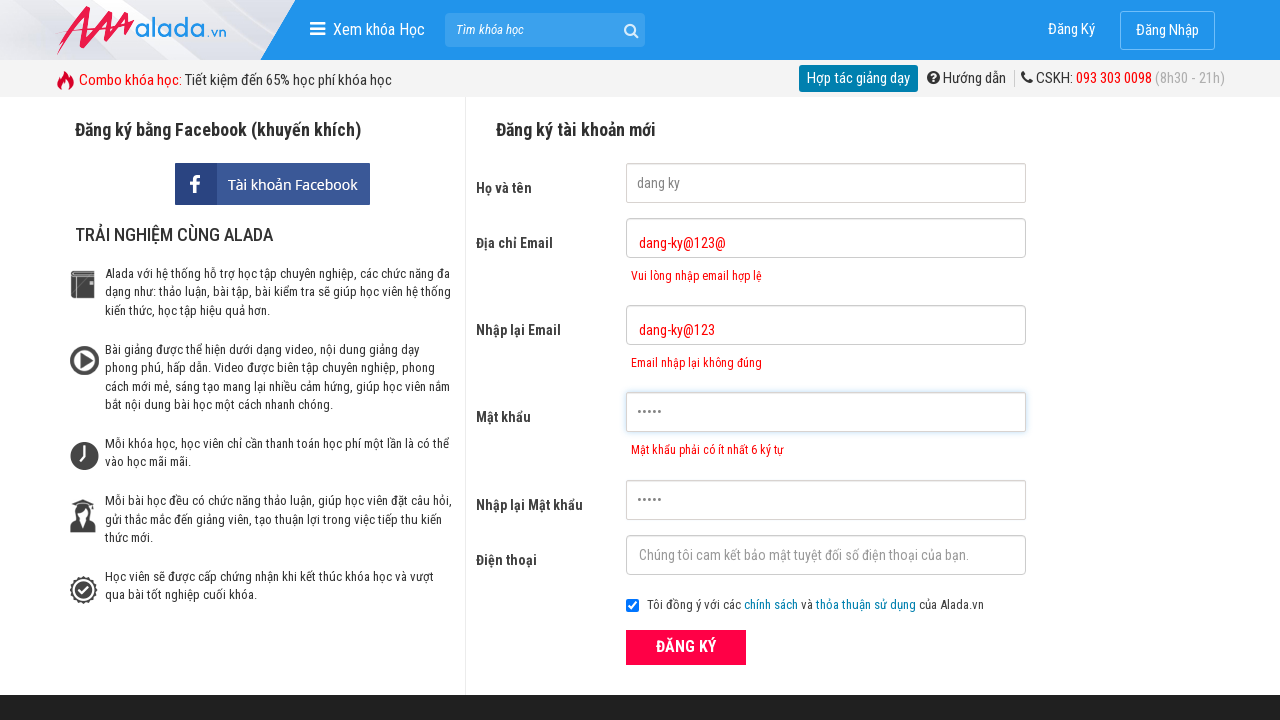

Filled phone field with '0905123123' on #txtPhone
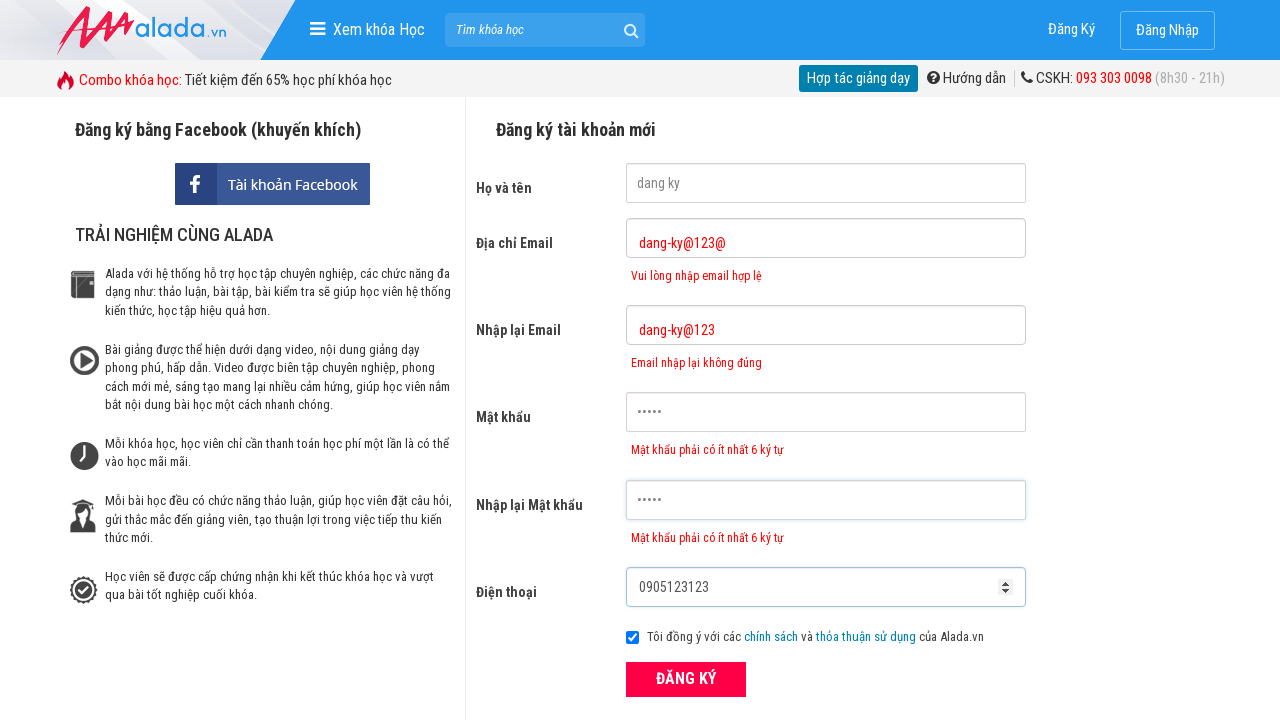

Clicked ĐĂNG KÝ (Register) button to submit registration form at (686, 680) on xpath=//div[@class='columm login_col_8']//button[text()='ĐĂNG KÝ']
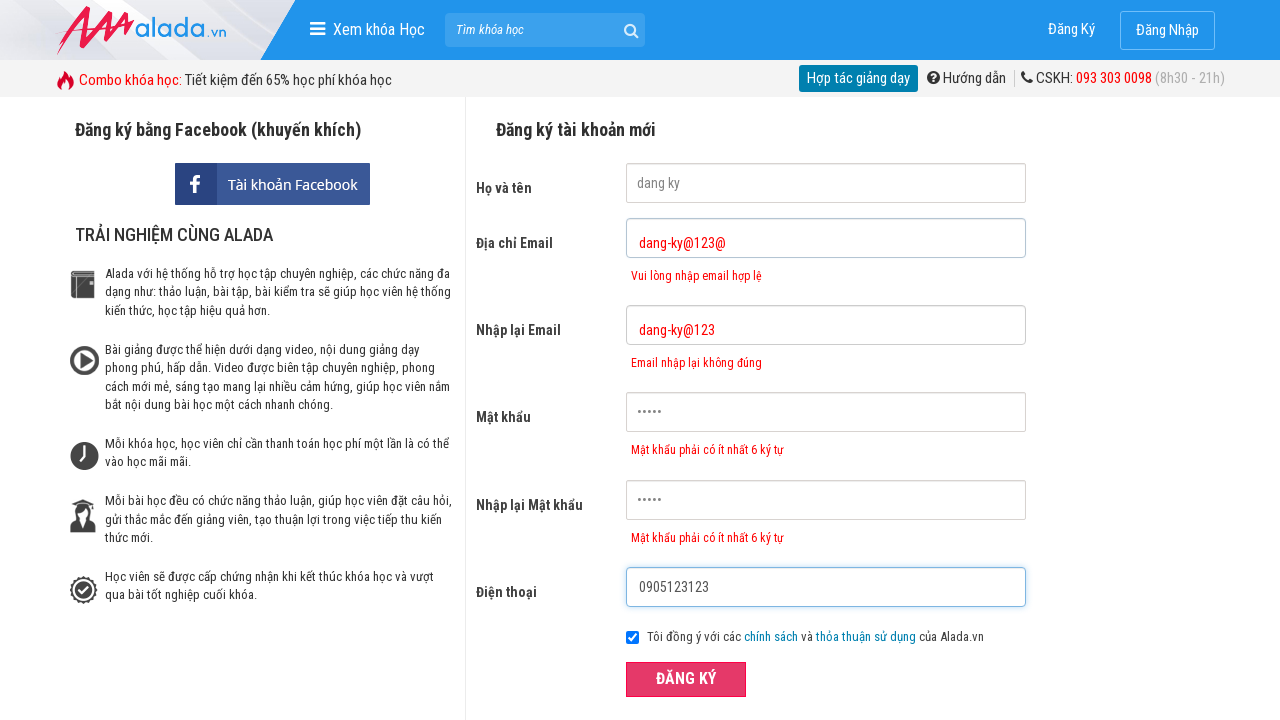

Password error message appeared, validating minimum password length requirement
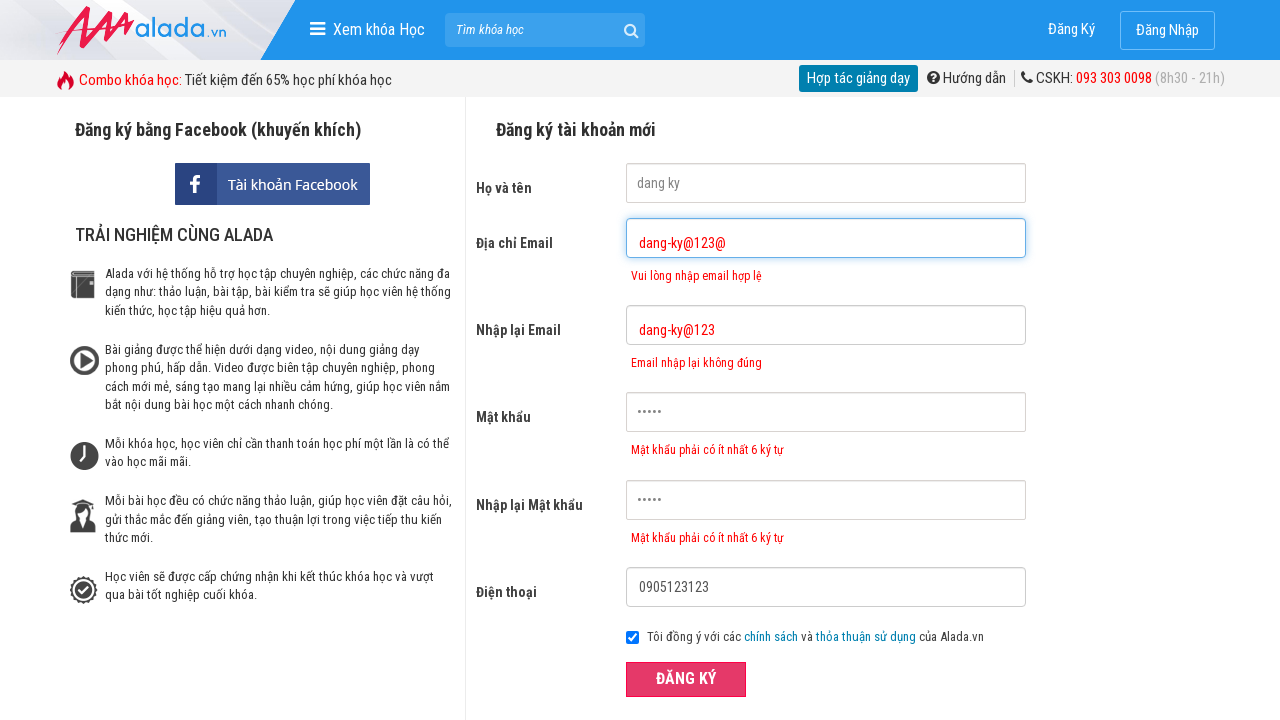

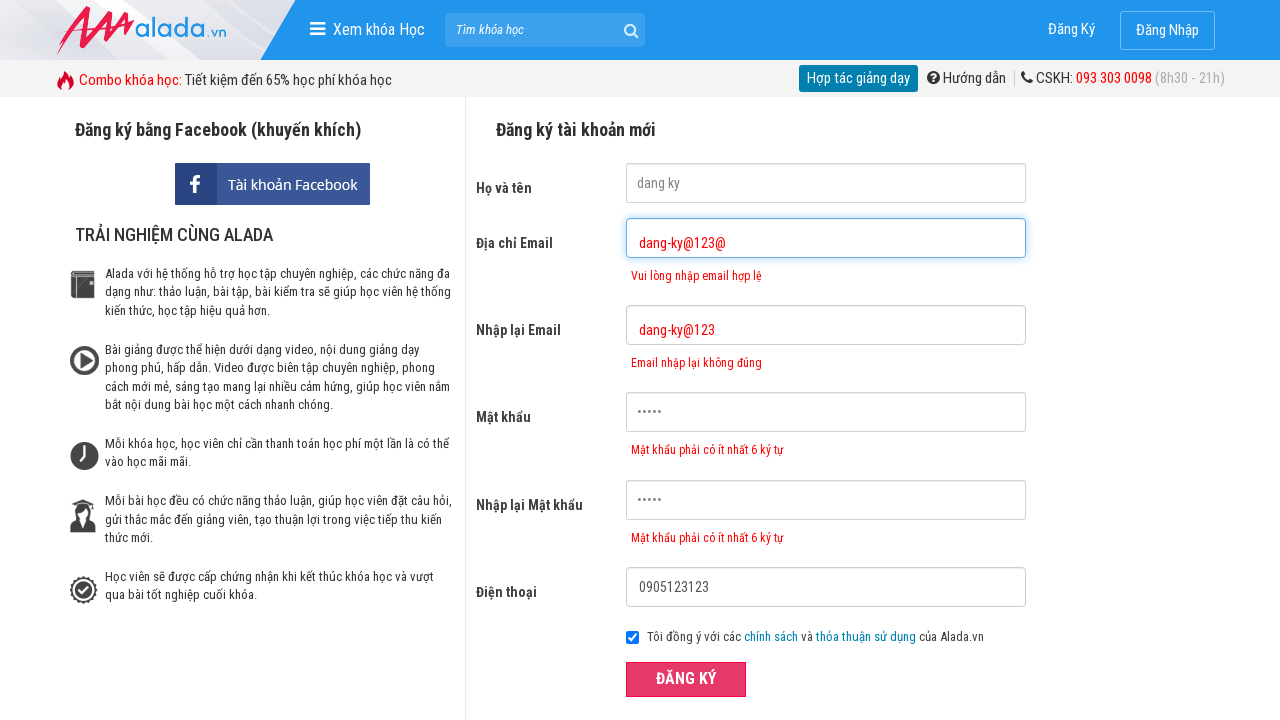